Navigates to autotestdata.com and clicks on the "Need Help?" link to test navigation functionality

Starting URL: https://autotestdata.com

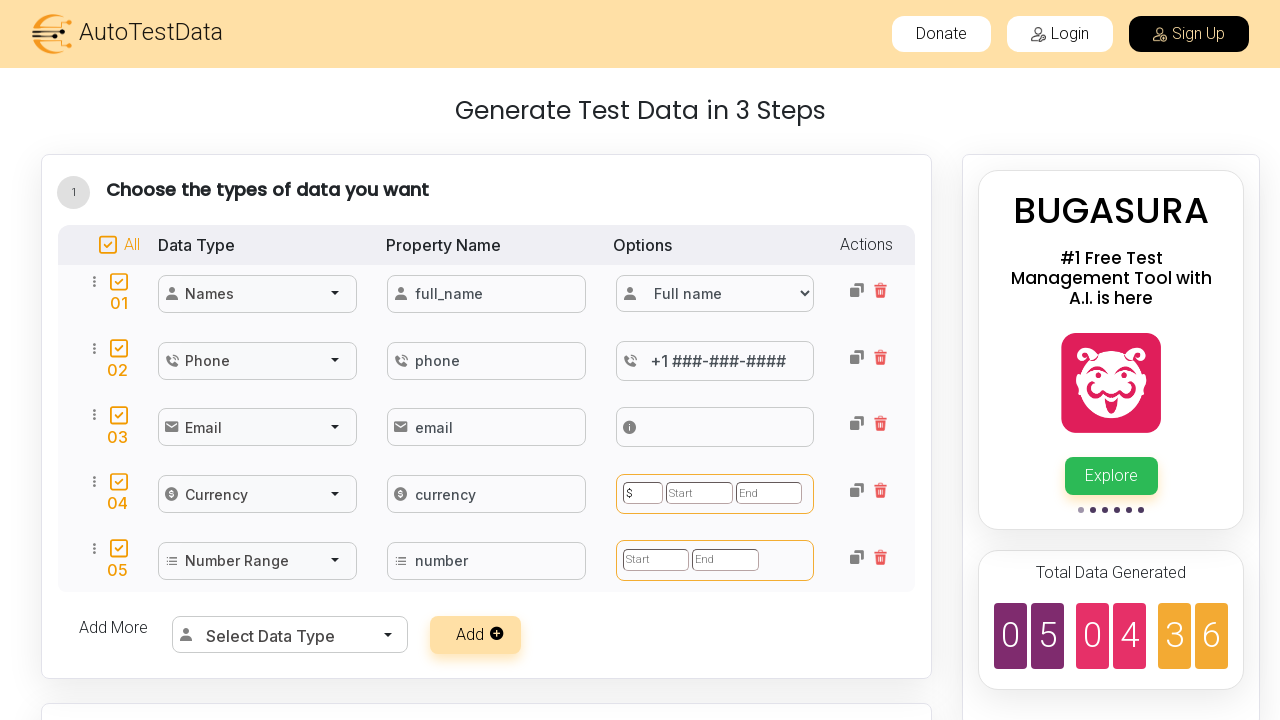

Waited for page to load
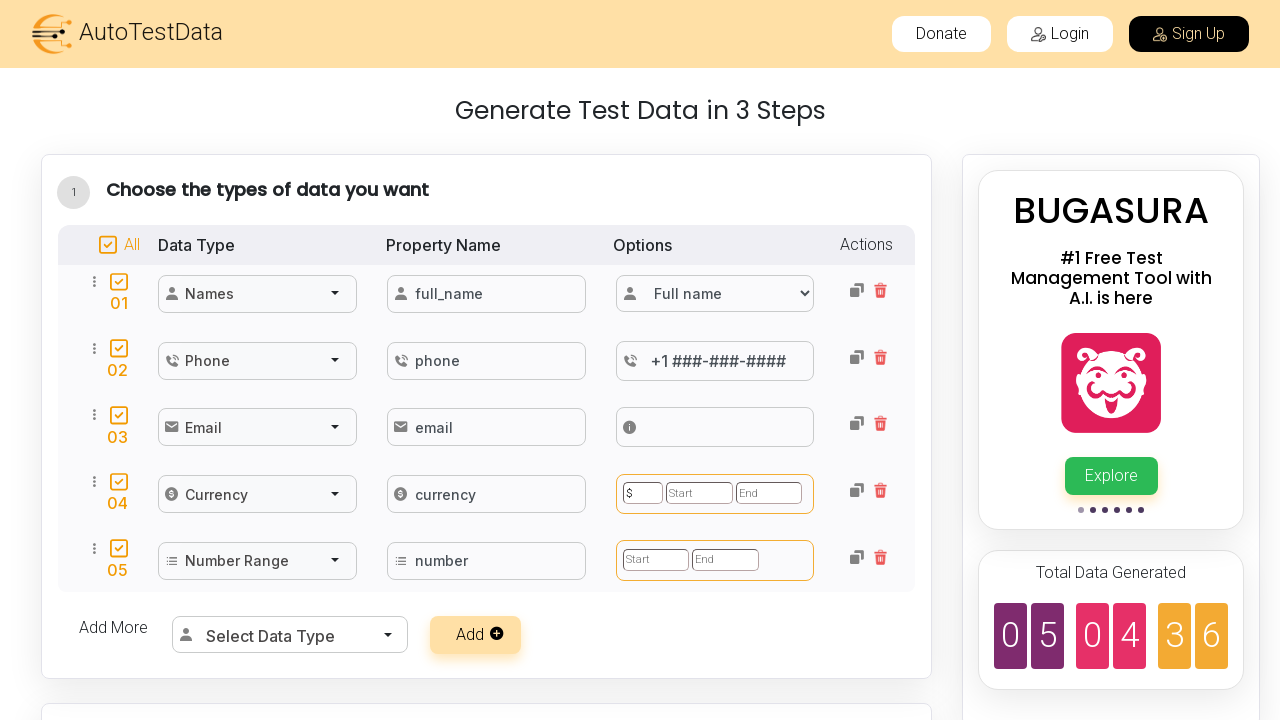

Clicked on the 'Need Help?' link to test navigation functionality at (777, 644) on text=Need Help?
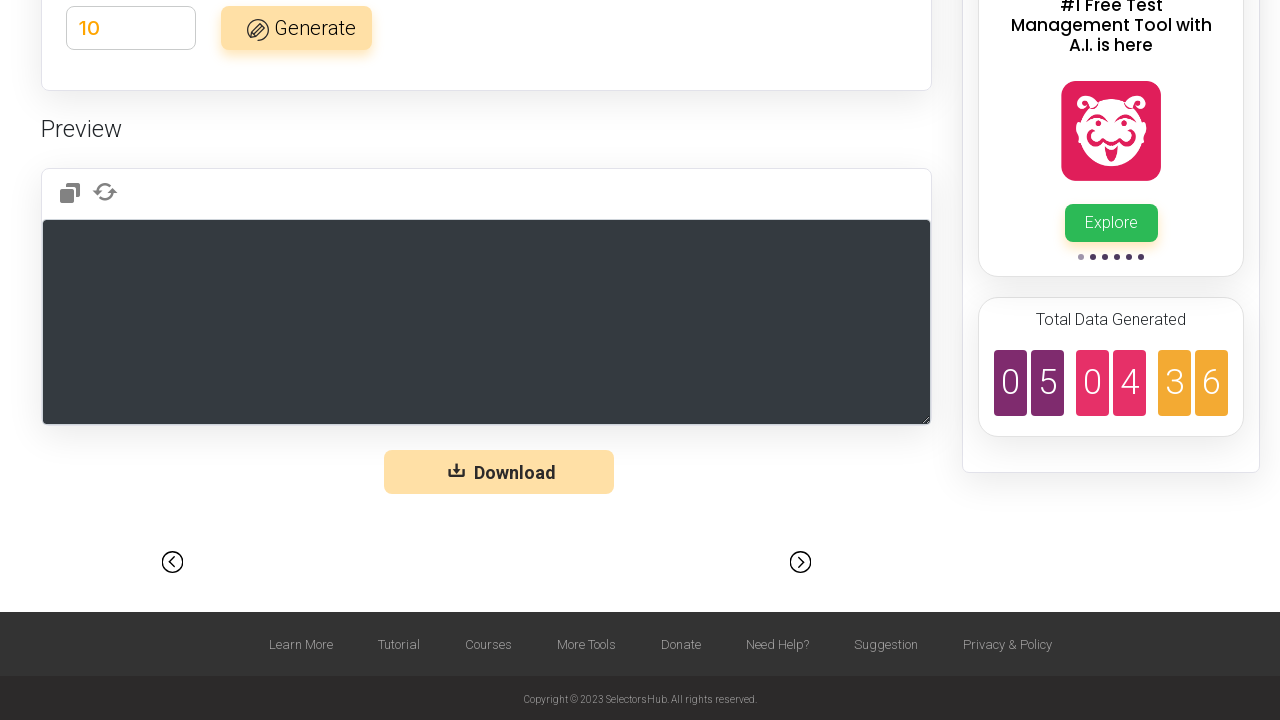

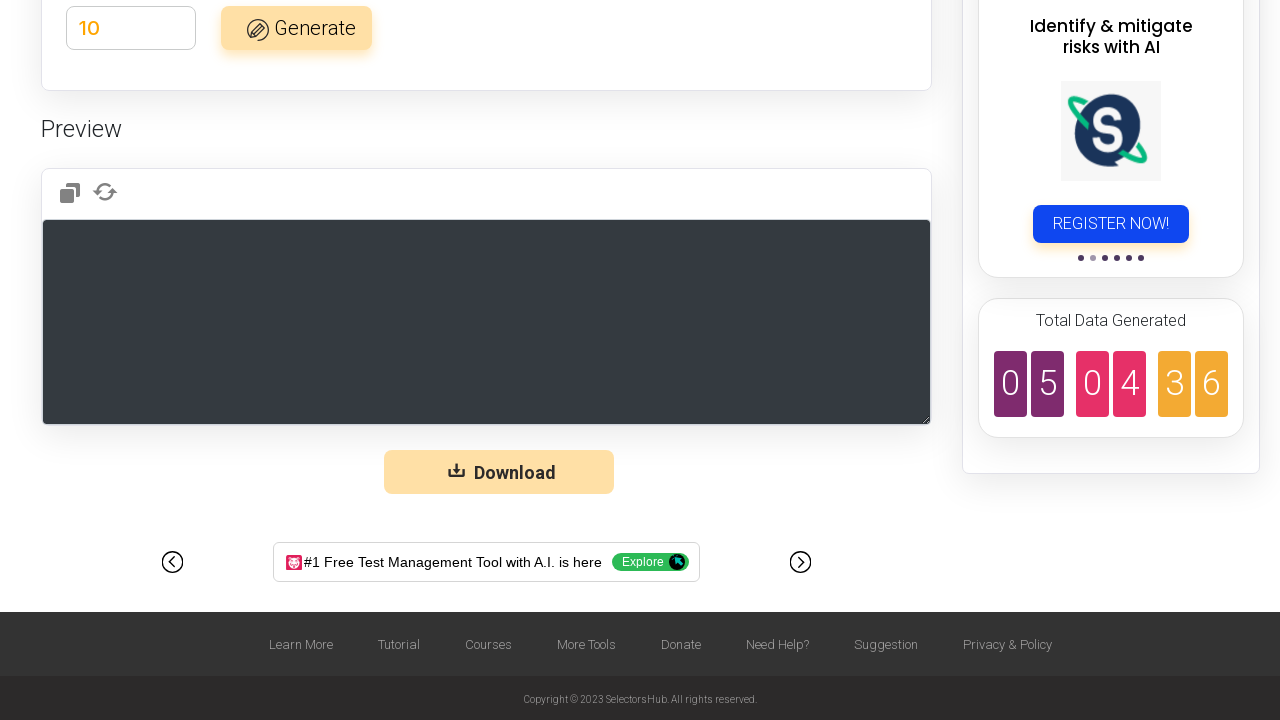